Tests jQuery UI draggable functionality by dragging an element to a new position

Starting URL: https://jqueryui.com/draggable/

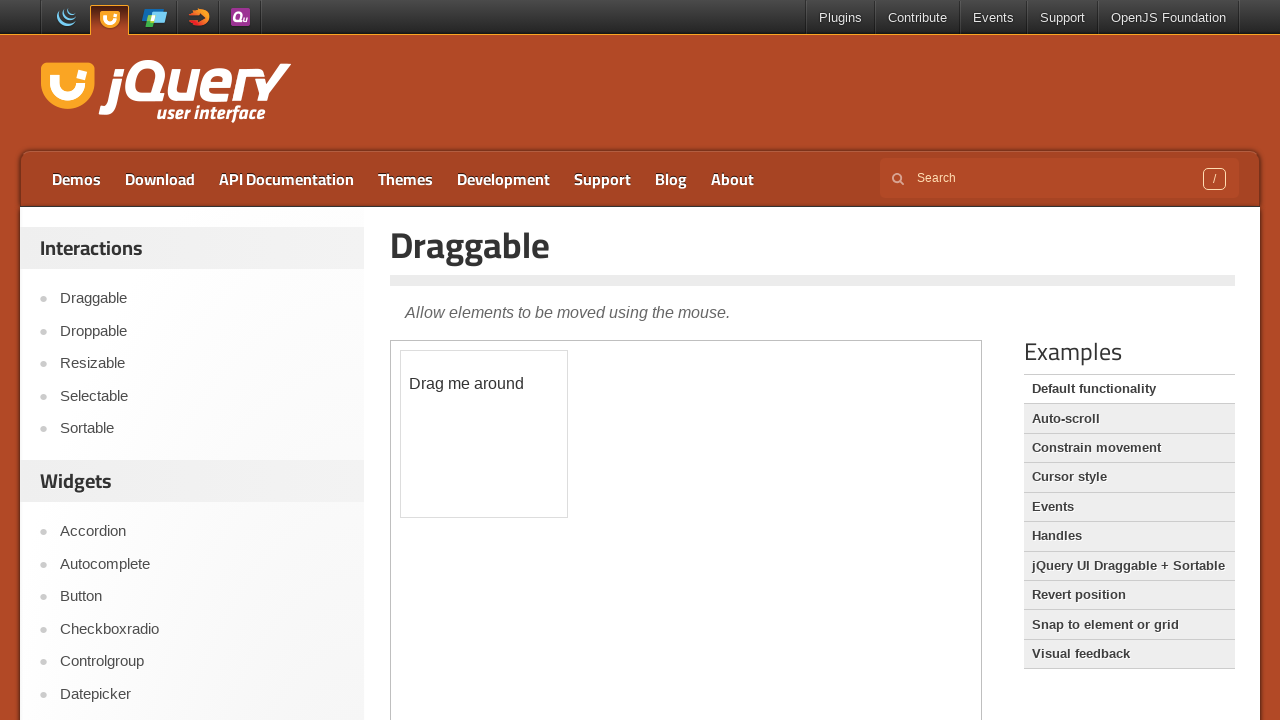

Located the iframe containing the draggable demo
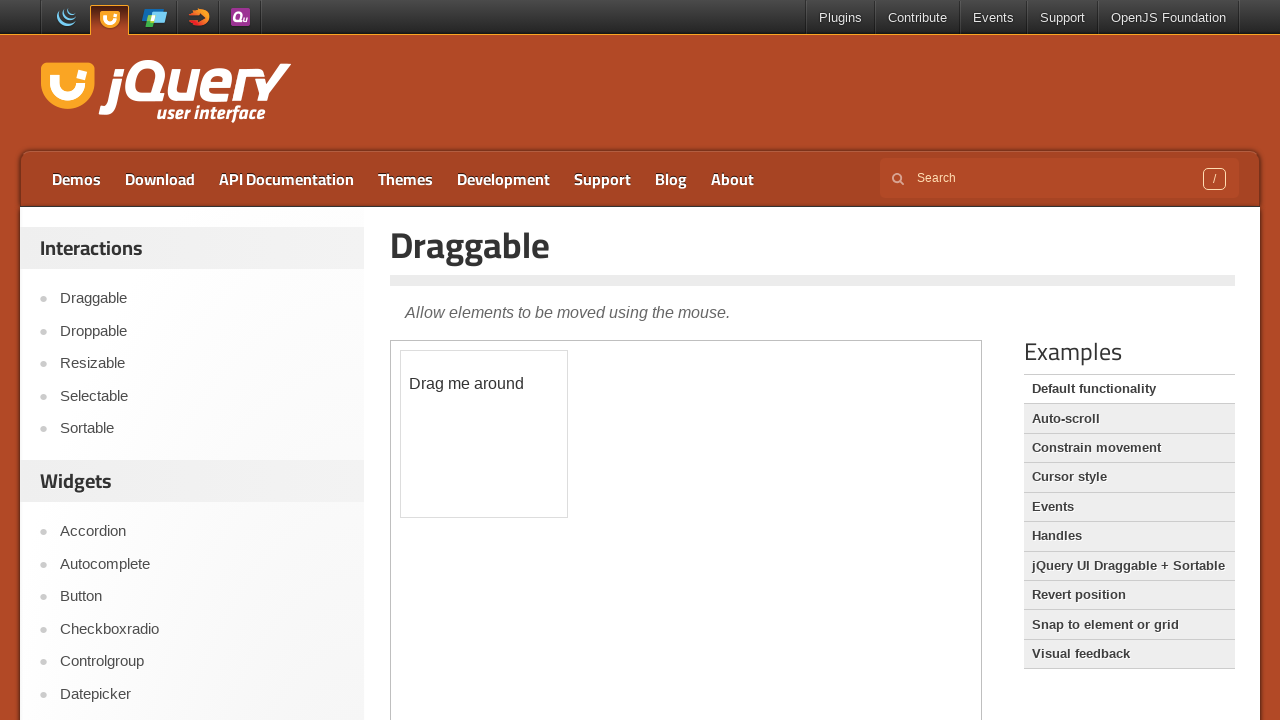

Located the draggable element with ID 'draggable'
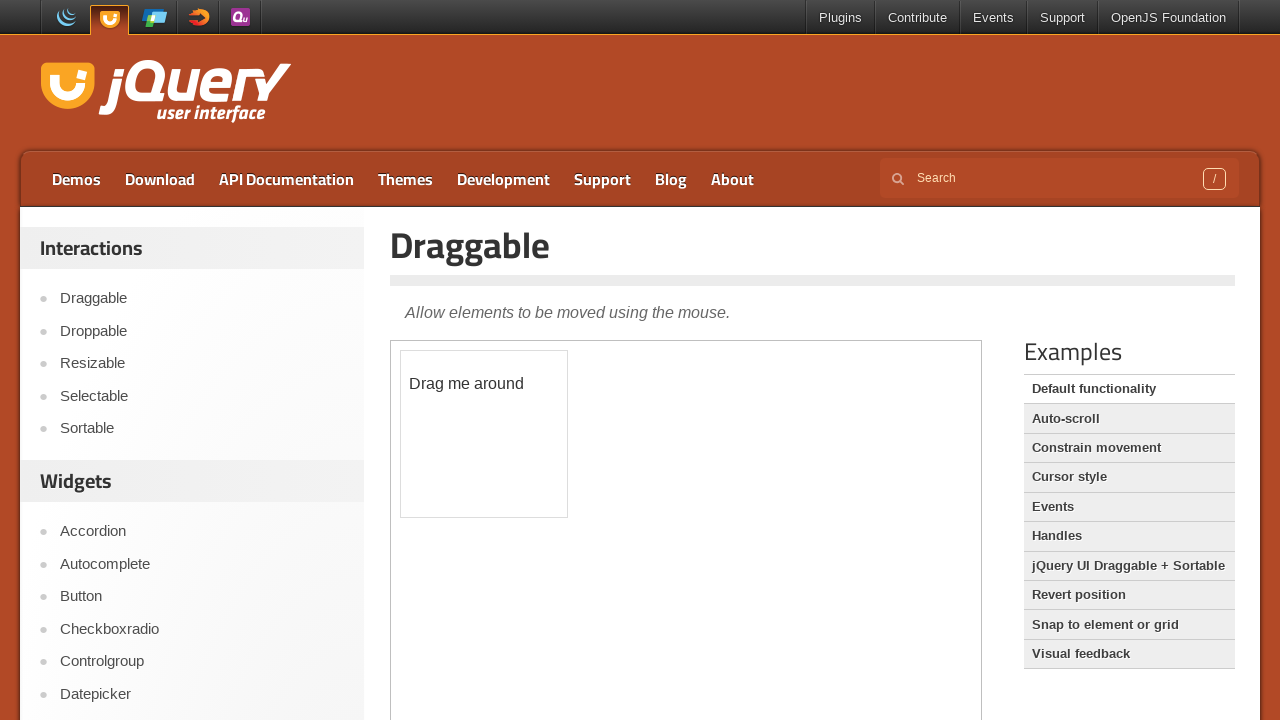

Retrieved bounding box coordinates of the draggable element
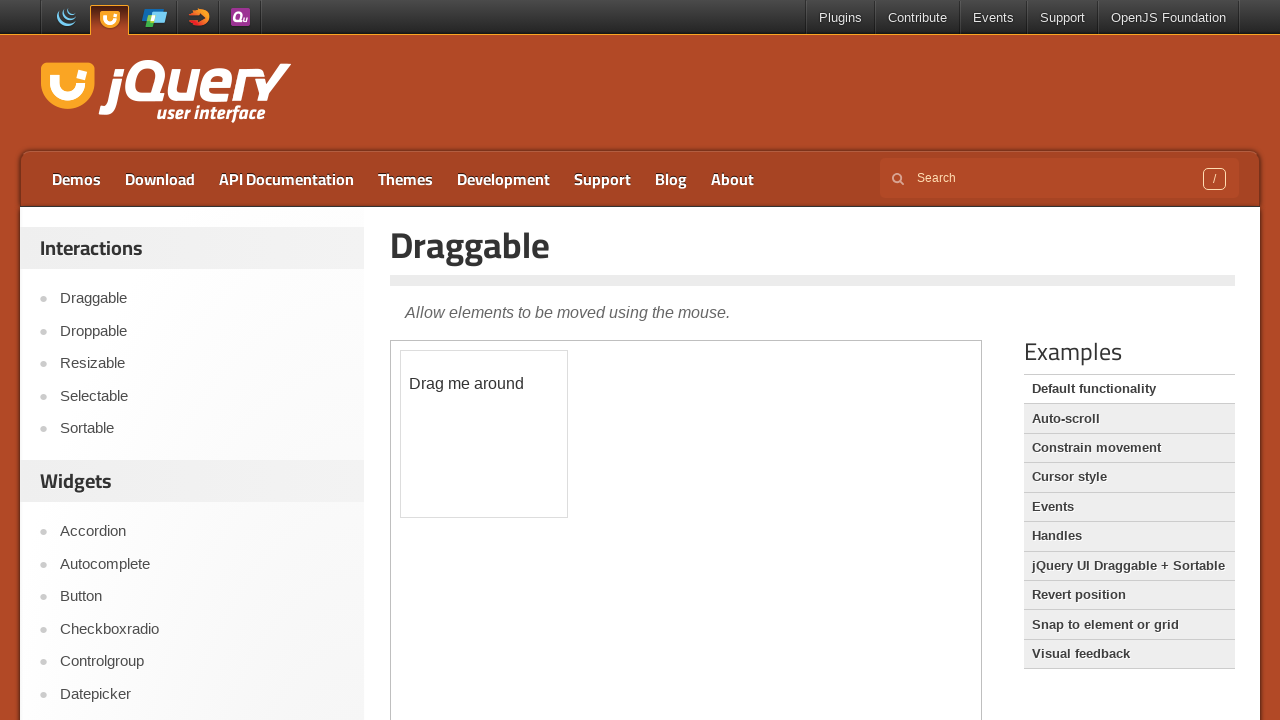

Moved mouse to center of draggable element at (484, 434)
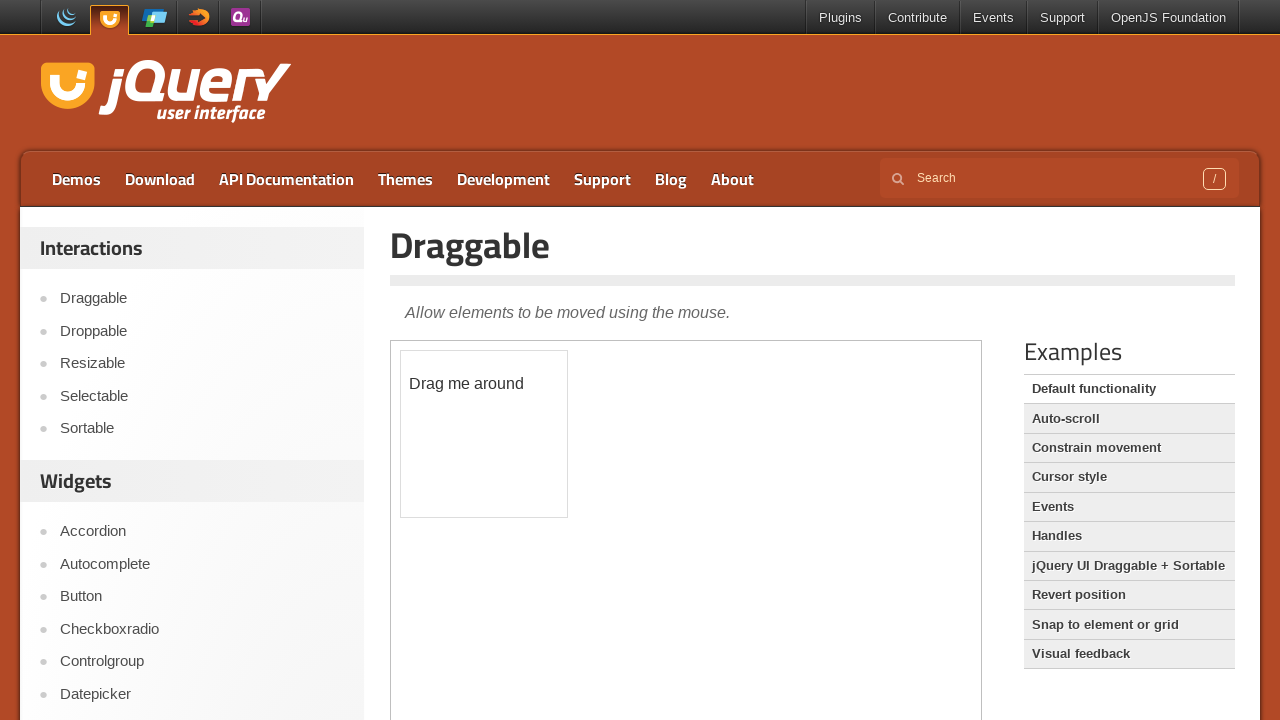

Pressed down mouse button to start dragging at (484, 434)
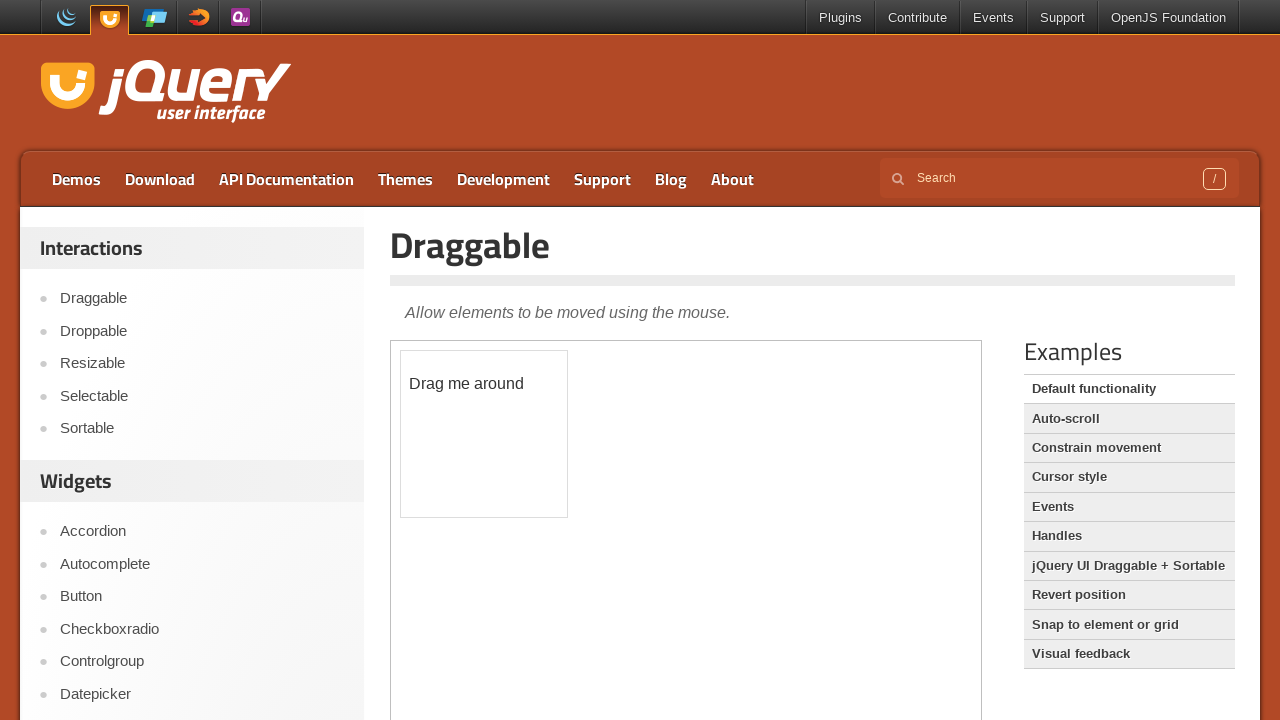

Dragged element 100 pixels to the right and 100 pixels down at (584, 534)
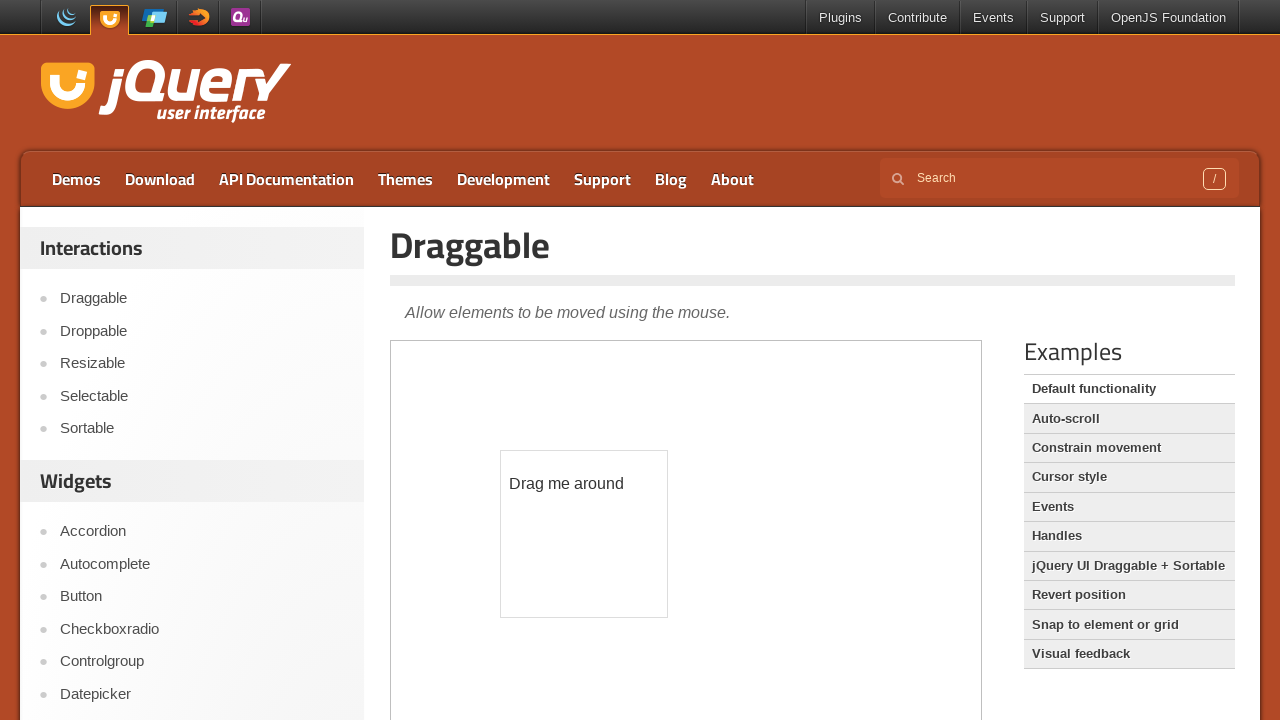

Released mouse button to complete the drag operation at (584, 534)
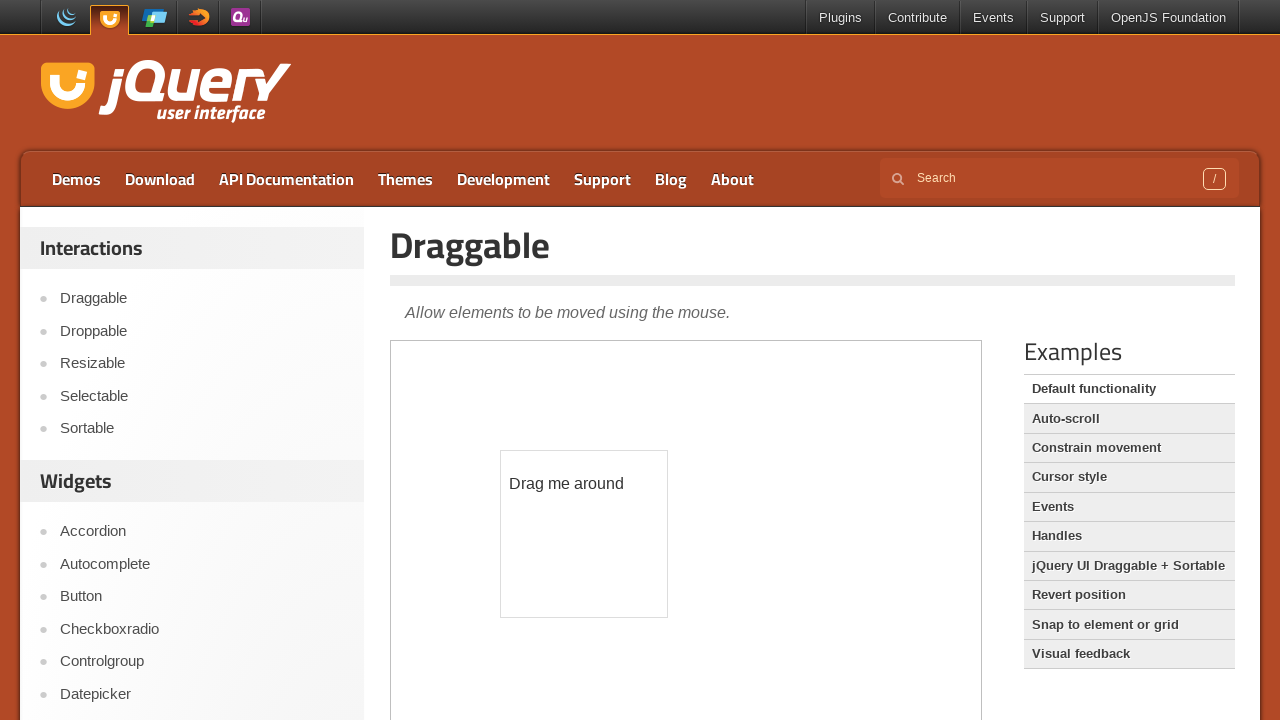

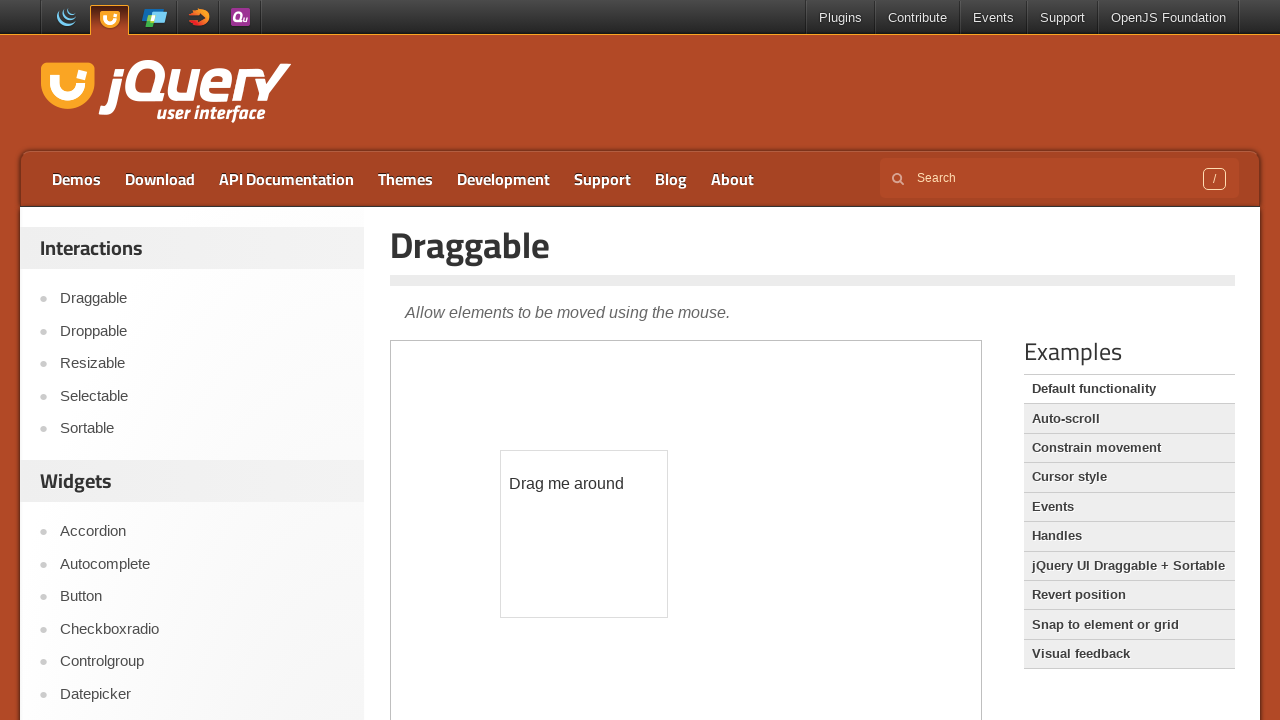